Tests the CVC hint tooltip interaction on a payment page by hovering/clicking on the CVC hint element to display the help bubble.

Starting URL: https://sandbox.cardpay.com/MI/cardpayment2.html?orderXml=PE9SREVSIFdBTExFVF9JRD0nODI5OScgT1JERVJfTlVNQkVSPSc0NTgyMTEnIEFNT1VOVD0nMjkxLjg2JyBDVVJSRU5DWT0nRVVSJyAgRU1BSUw9J2N1c3RvbWVyQGV4YW1wbGUuY29tJz4KPEFERFJFU1MgQ09VTlRSWT0nVVNBJyBTVEFURT0nTlknIFpJUD0nMTAwMDEnIENJVFk9J05ZJyBTVFJFRVQ9JzY3NyBTVFJFRVQnIFBIT05FPSc4NzY5OTA5MCcgVFlQRT0nQklMTElORycvPgo8L09SREVSPg==&sha512=998150a2b27484b776a1628bfe7505a9cb430f276dfa35b14315c1c8f03381a90490f6608f0dcff789273e05926cd782e1bb941418a9673f43c47595aa7b8b0d

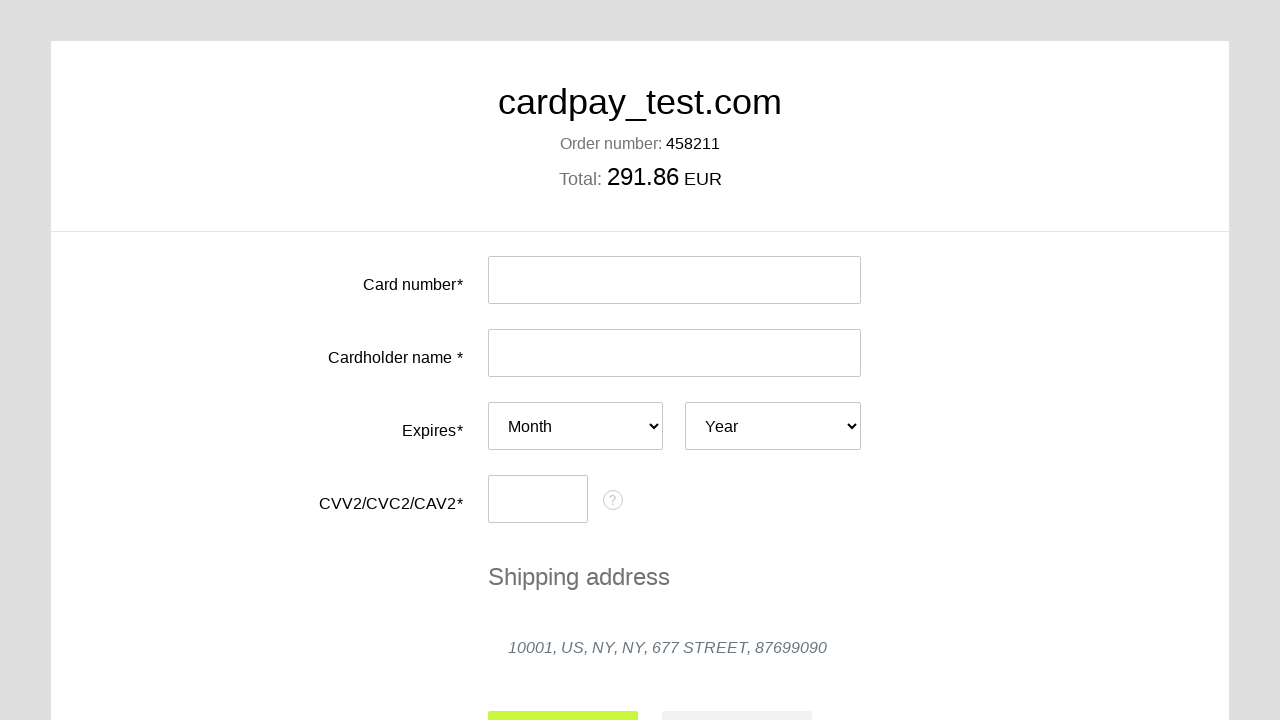

Payment form loaded and CVC hint toggle element found
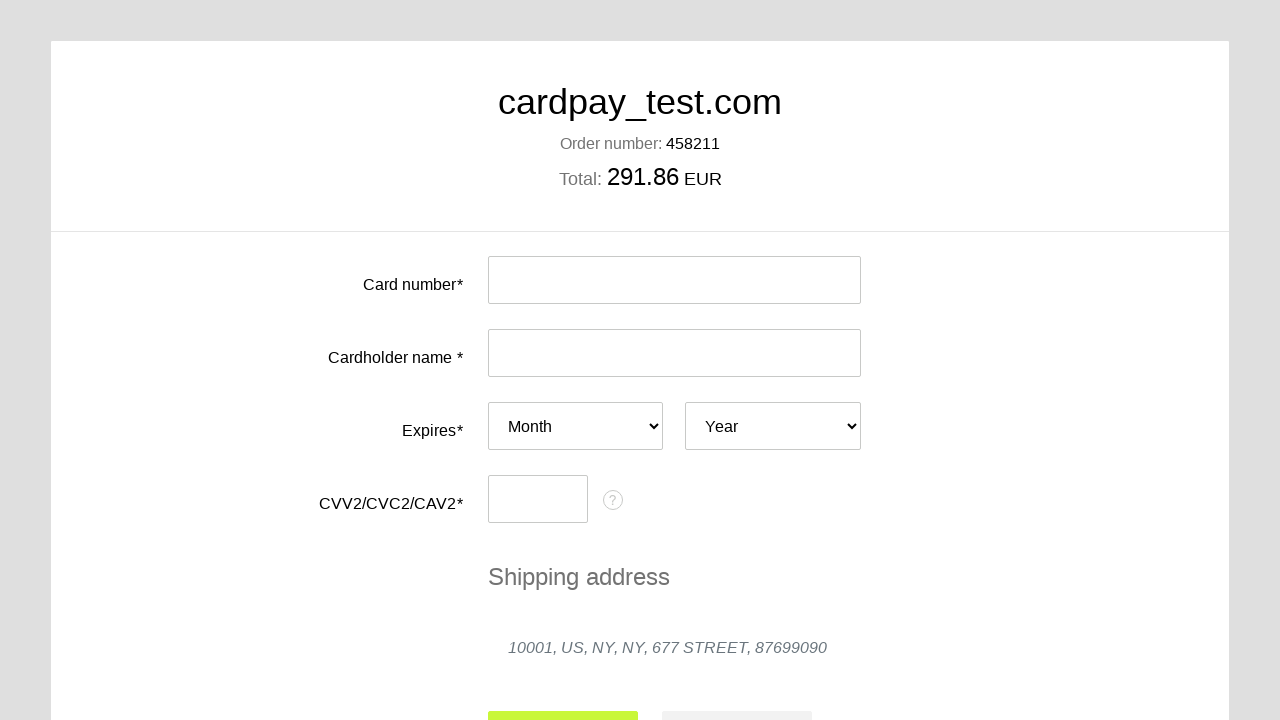

Clicked CVC hint toggle to display help bubble at (613, 500) on #cvc-hint-toggle
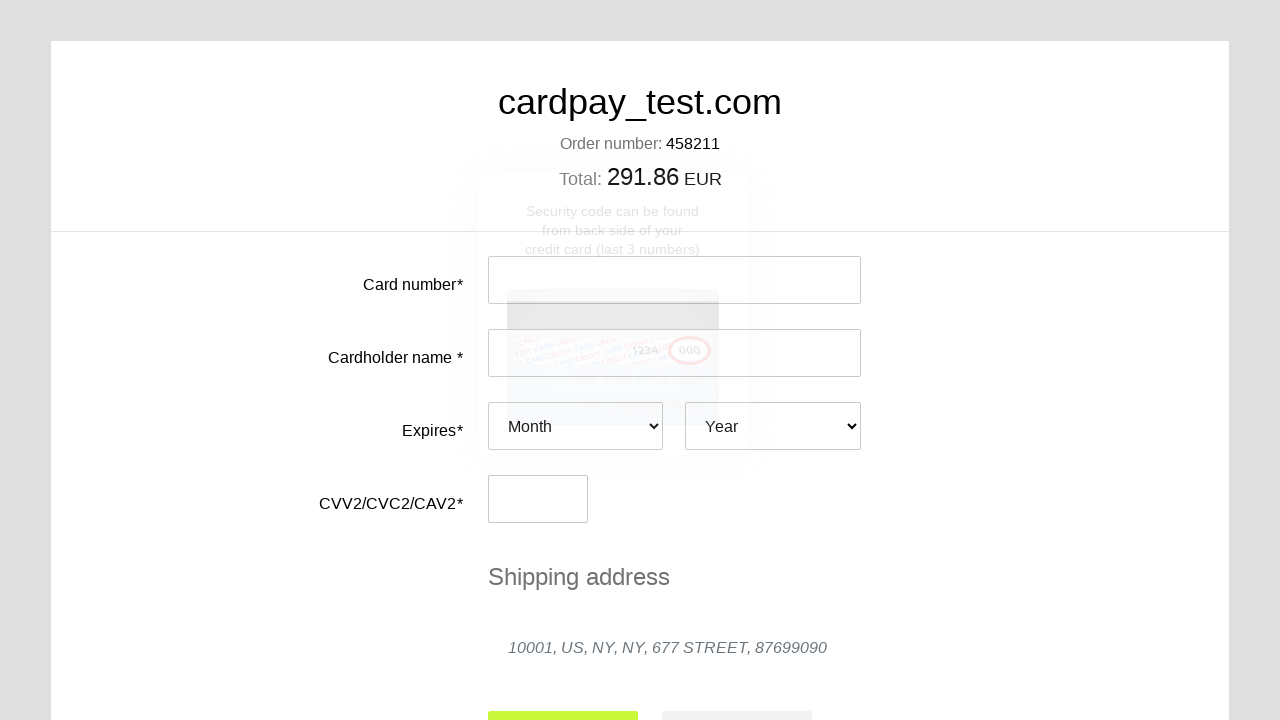

CVC hint bubble is now visible
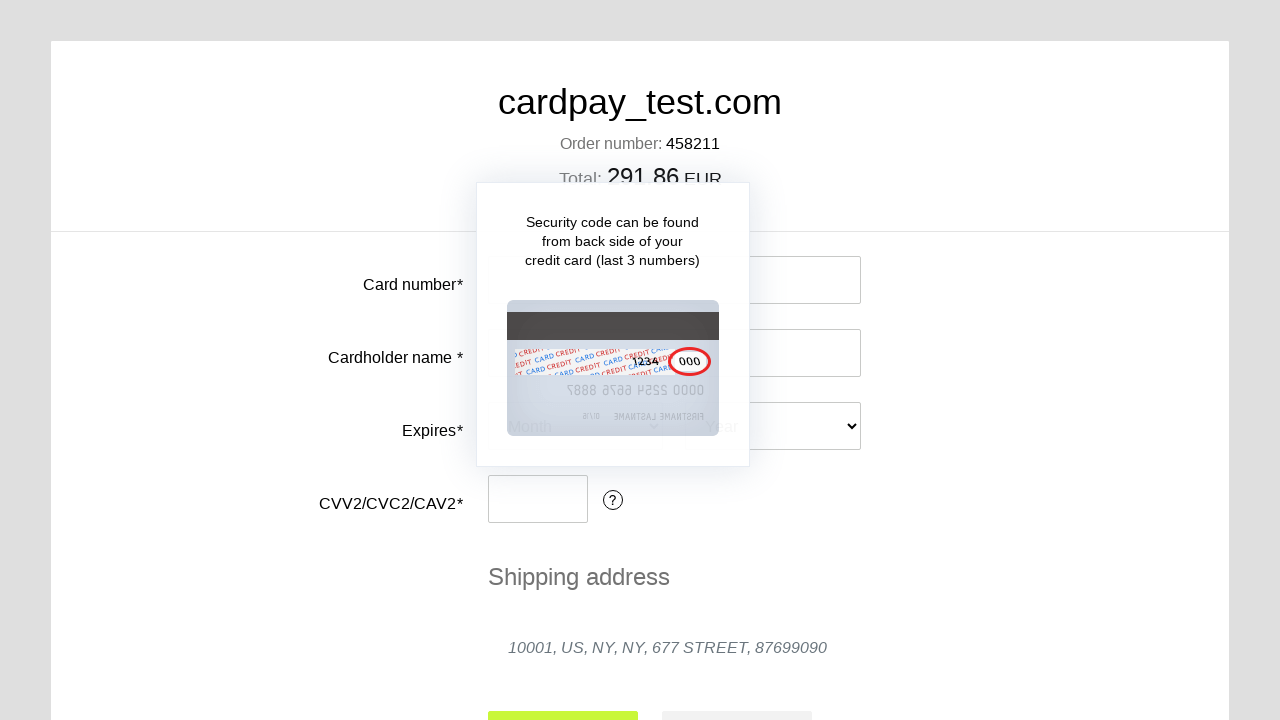

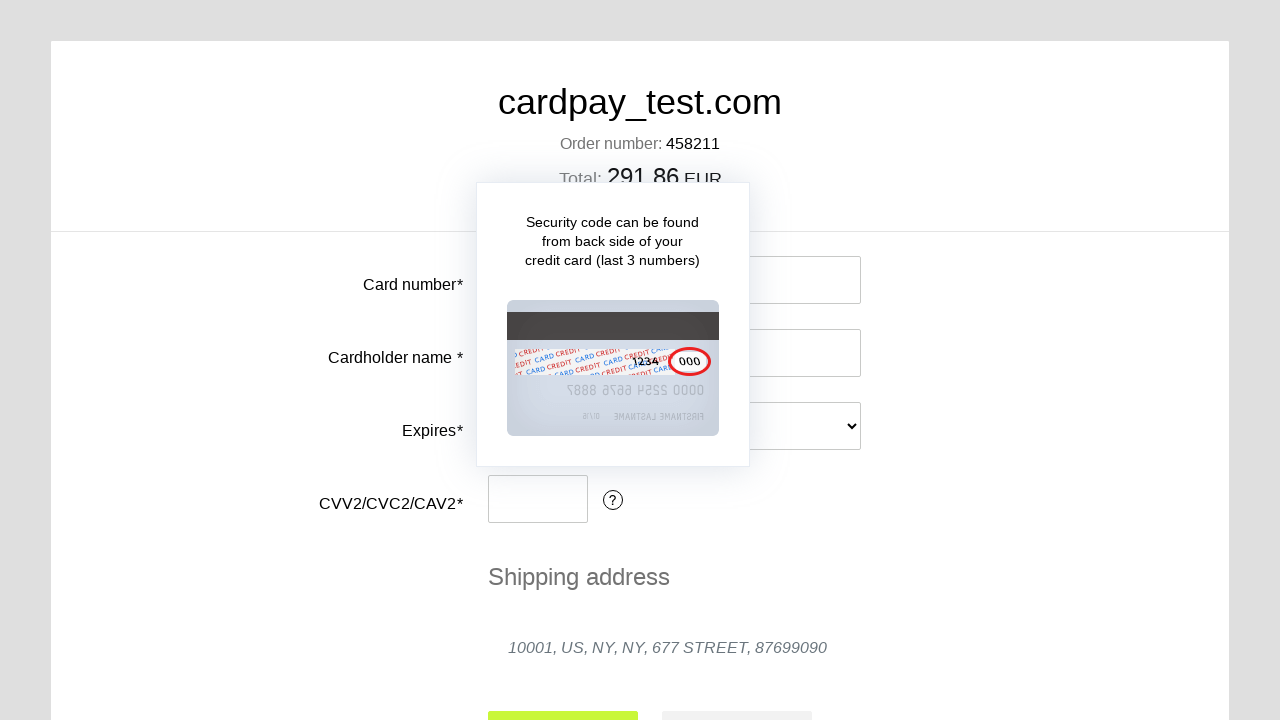